Tests clicking the first checkbox and verifying it is selected

Starting URL: https://rahulshettyacademy.com/AutomationPractice/

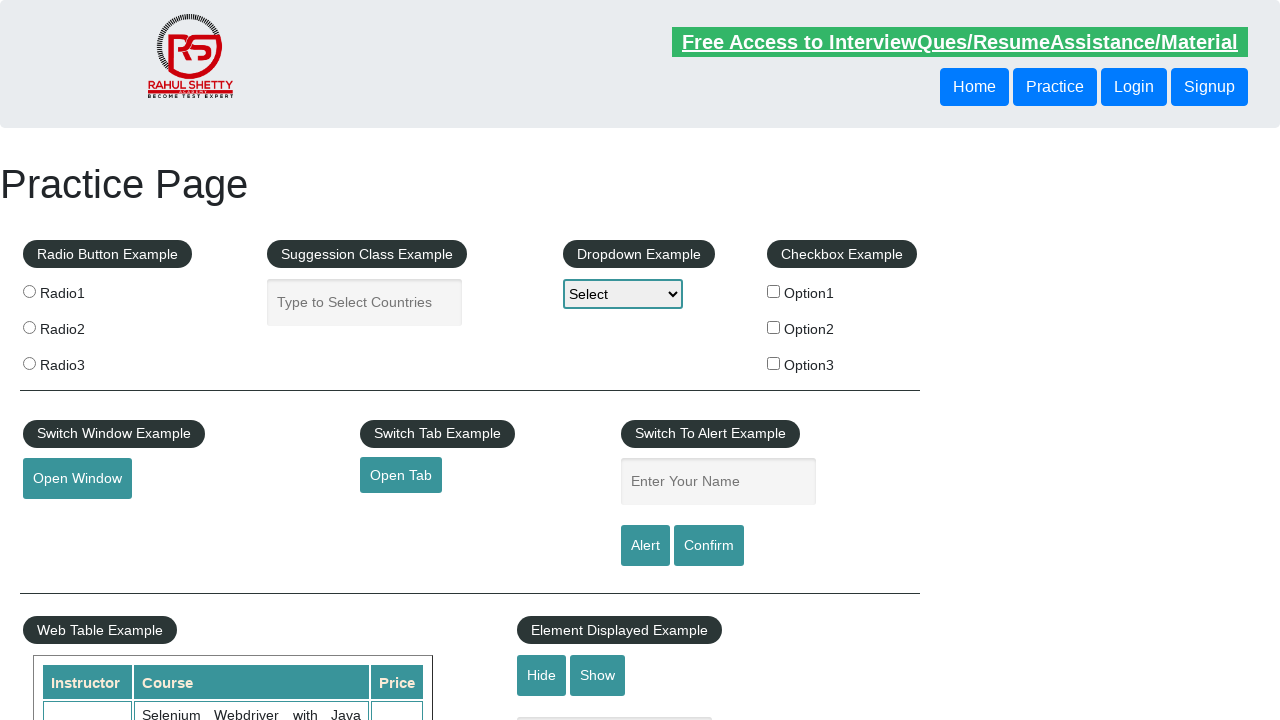

Clicked the first checkbox (option1) at (774, 291) on xpath=//input[@id='checkBoxOption1' and @value='option1']
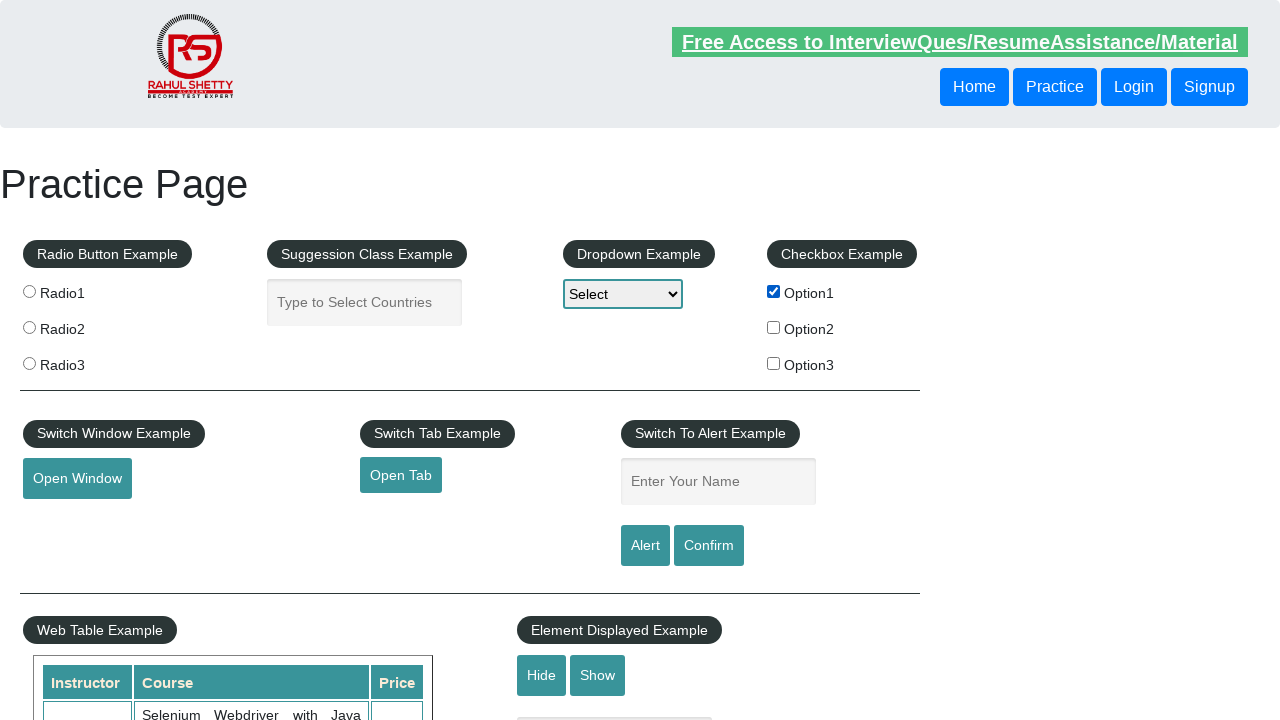

Verified that the first checkbox is selected
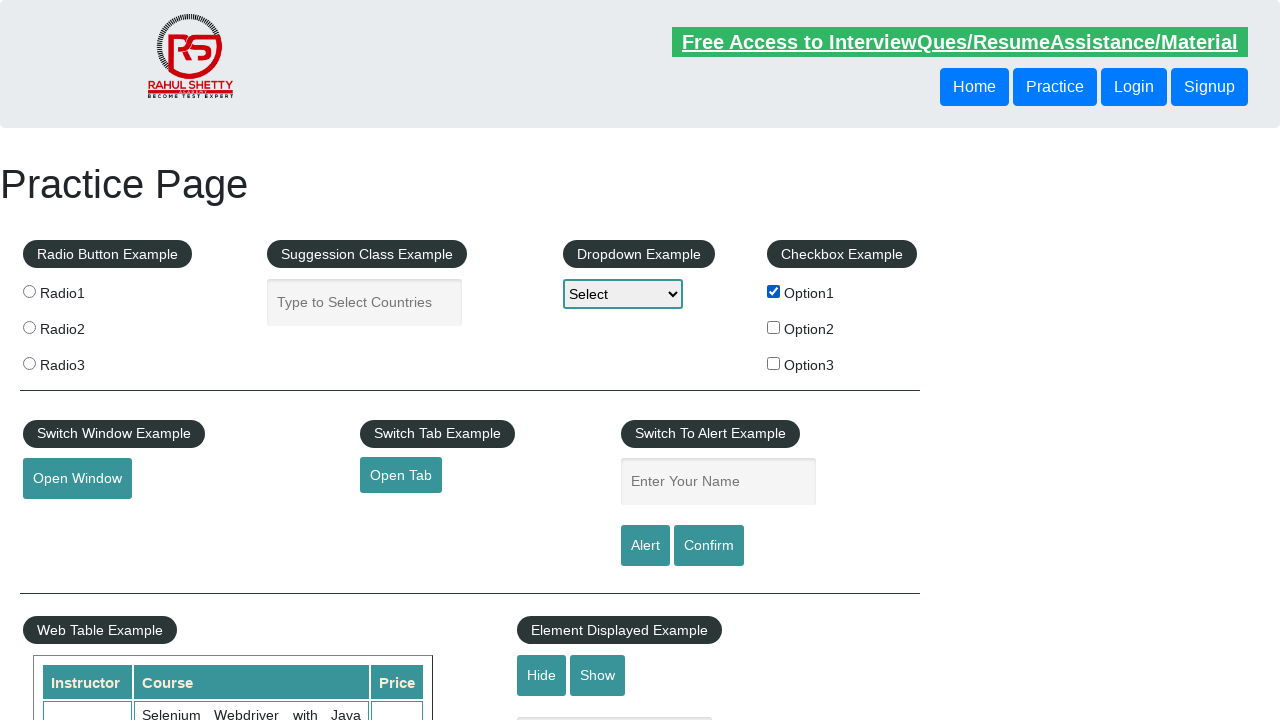

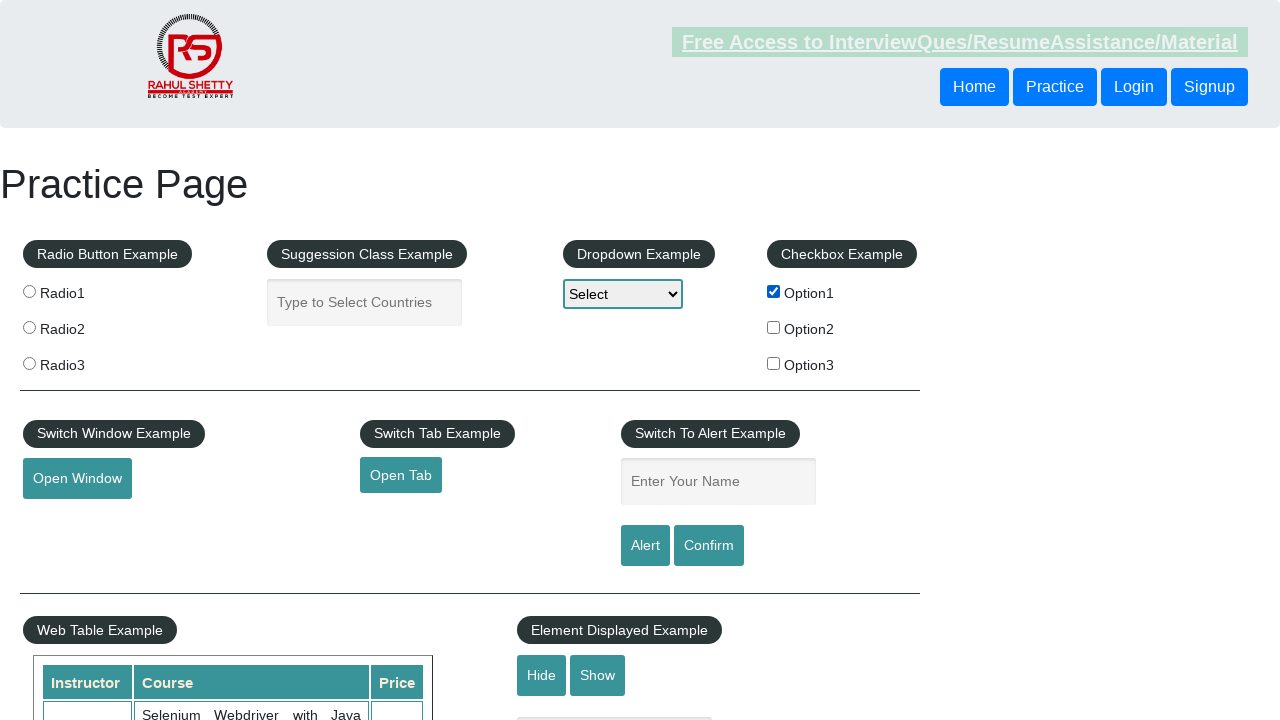